Tests handling a prompt dialog by entering text and accepting

Starting URL: https://demoqa.com/alerts

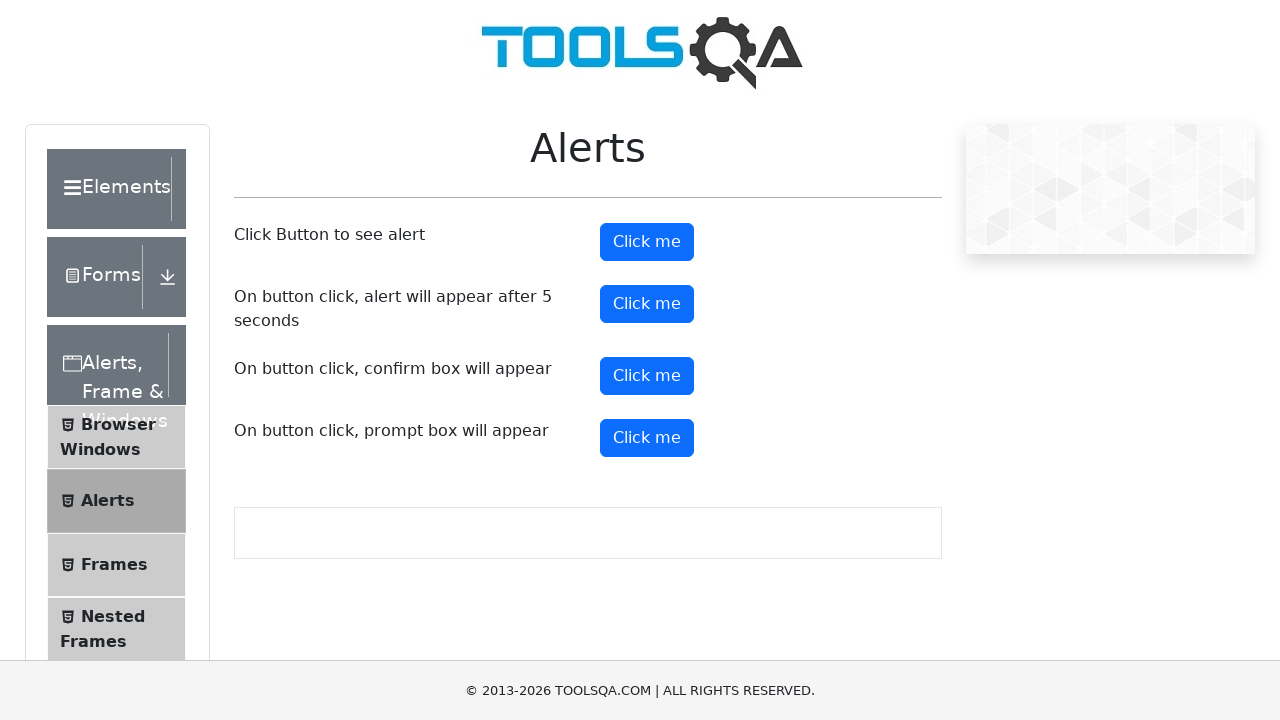

Dialog event handler registered
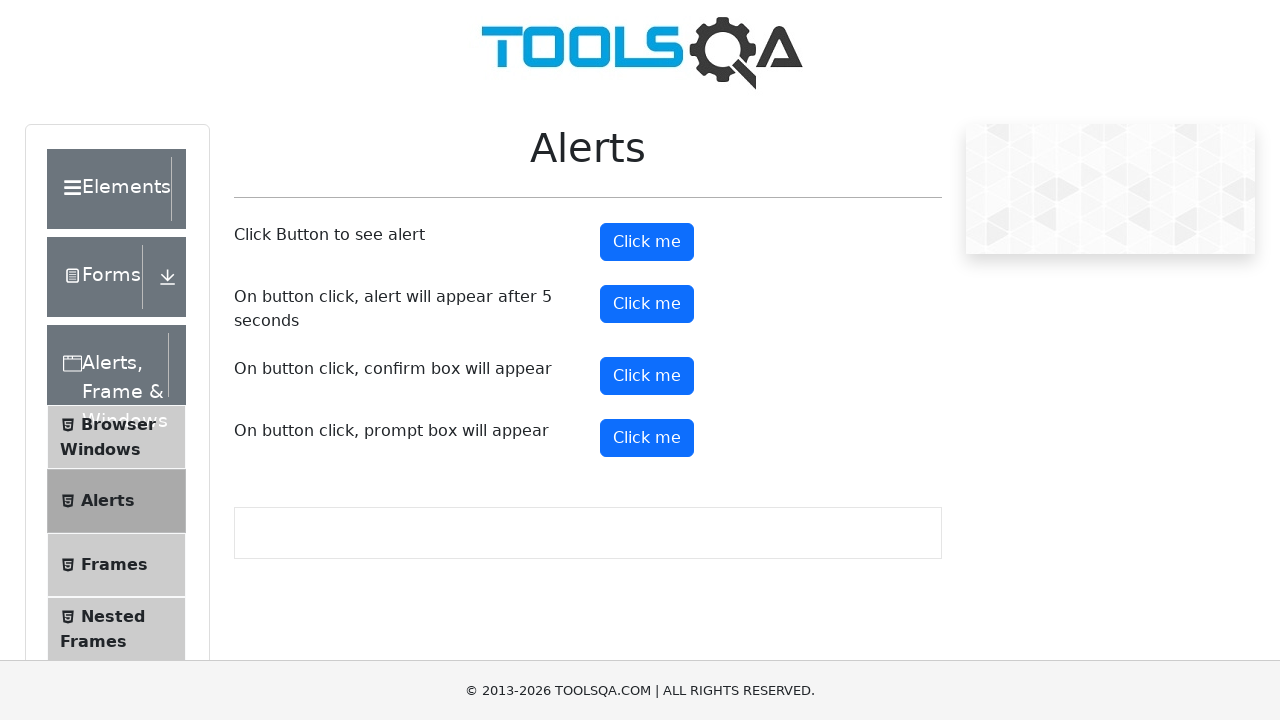

Clicked prompt button to trigger dialog at (647, 438) on #promtButton
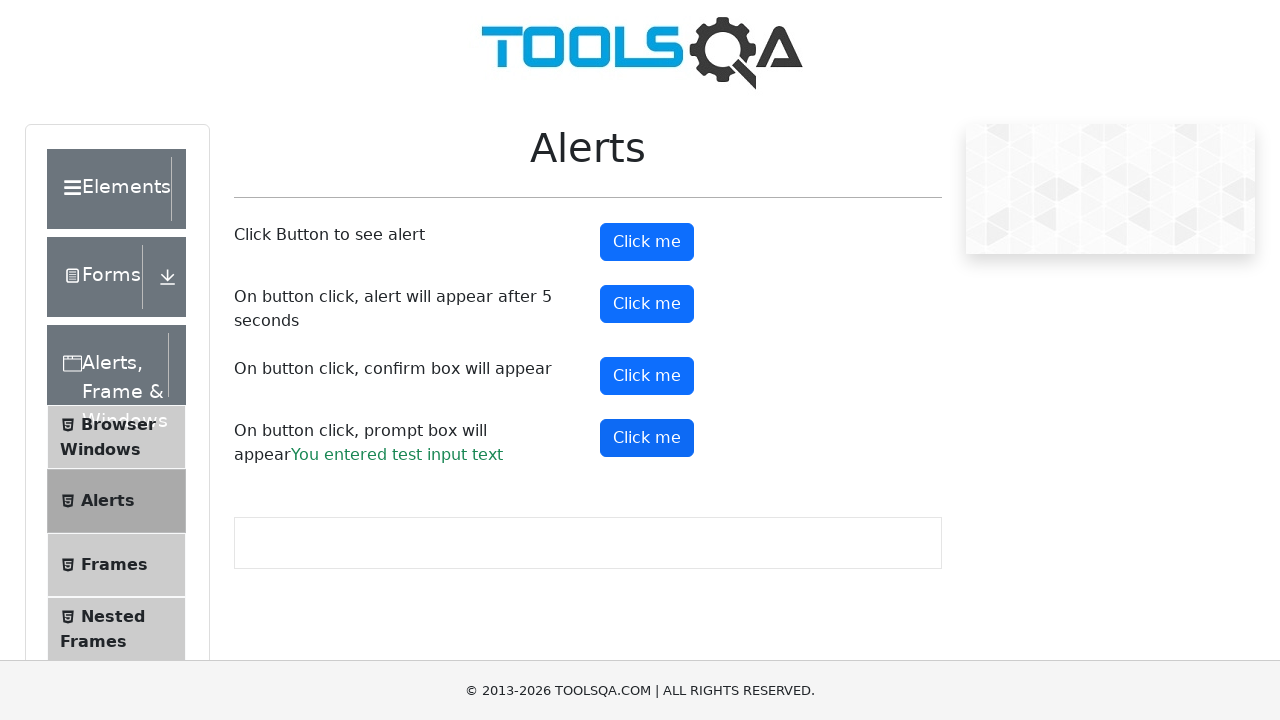

Waited 500ms for dialog processing
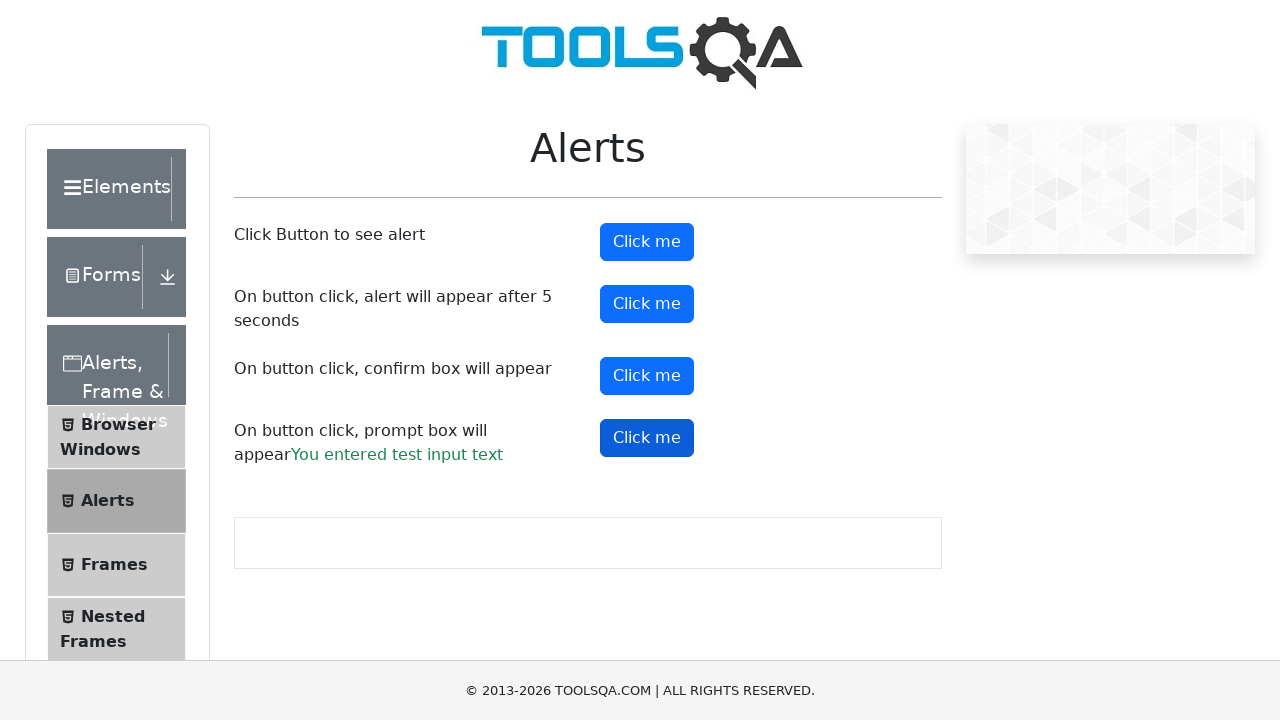

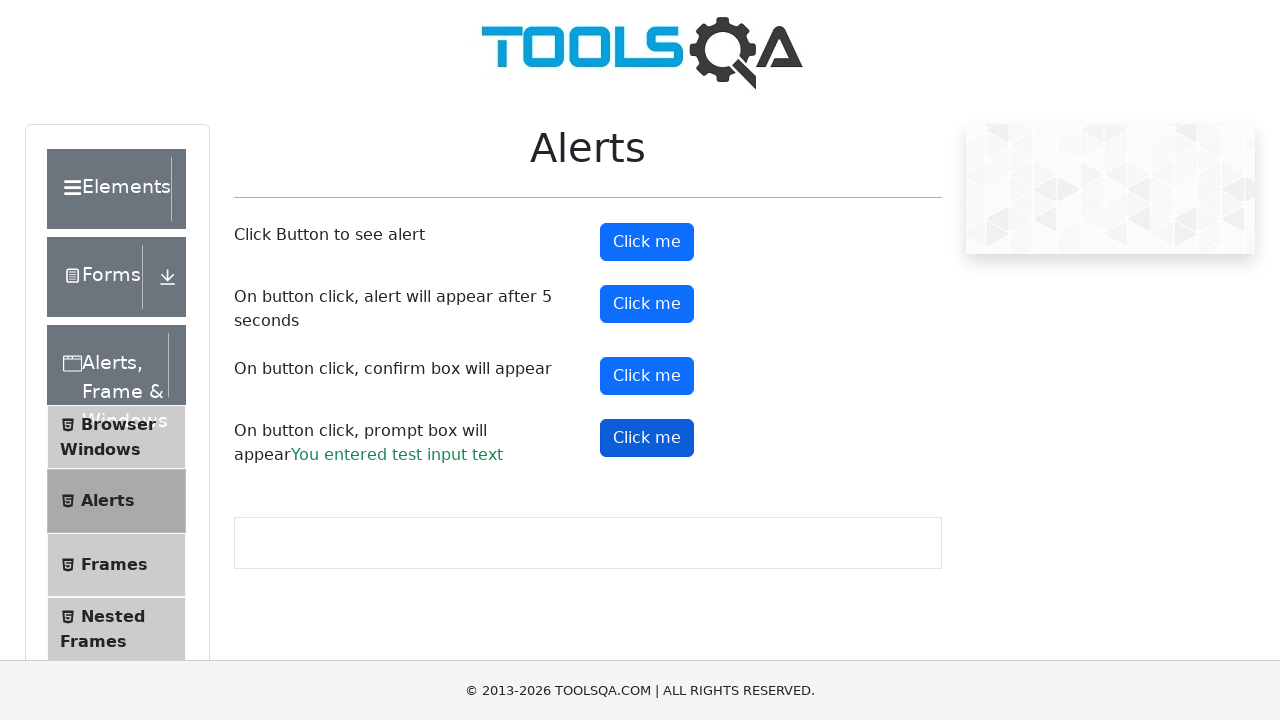